Navigates to FotMob website, maximizes the window, and refreshes the page

Starting URL: https://www.fotmob.com/

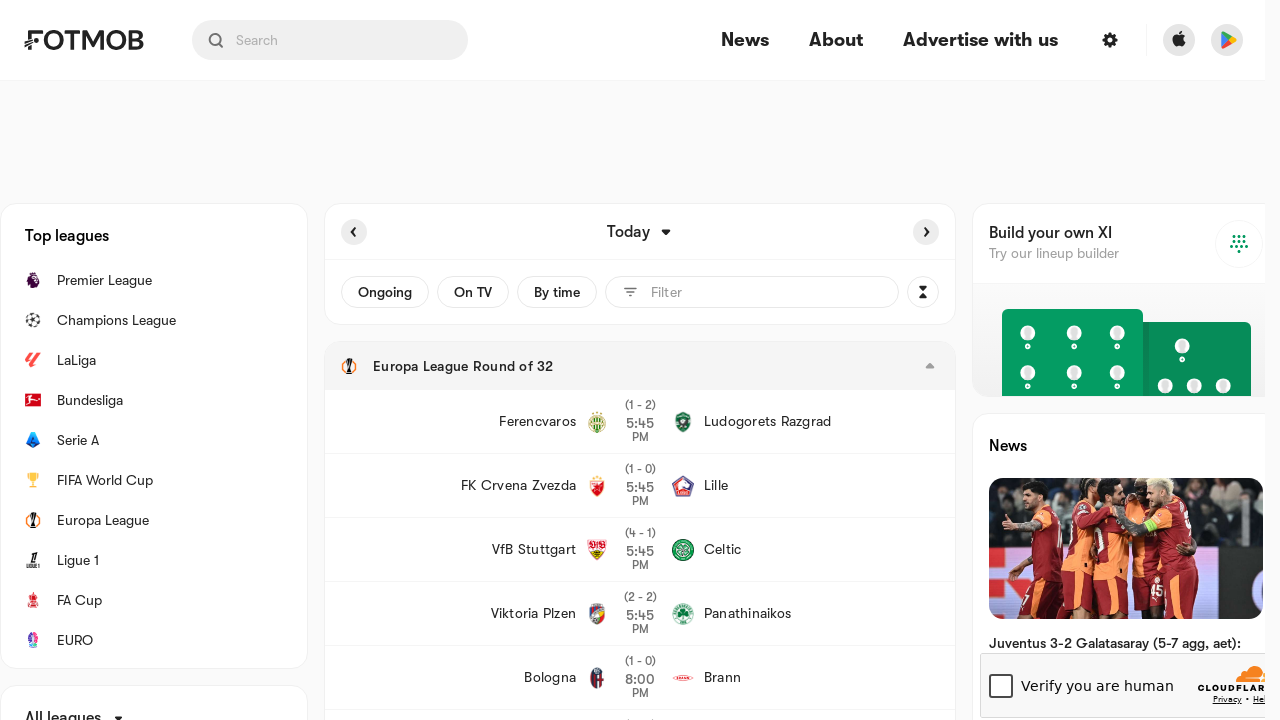

Navigated to FotMob website
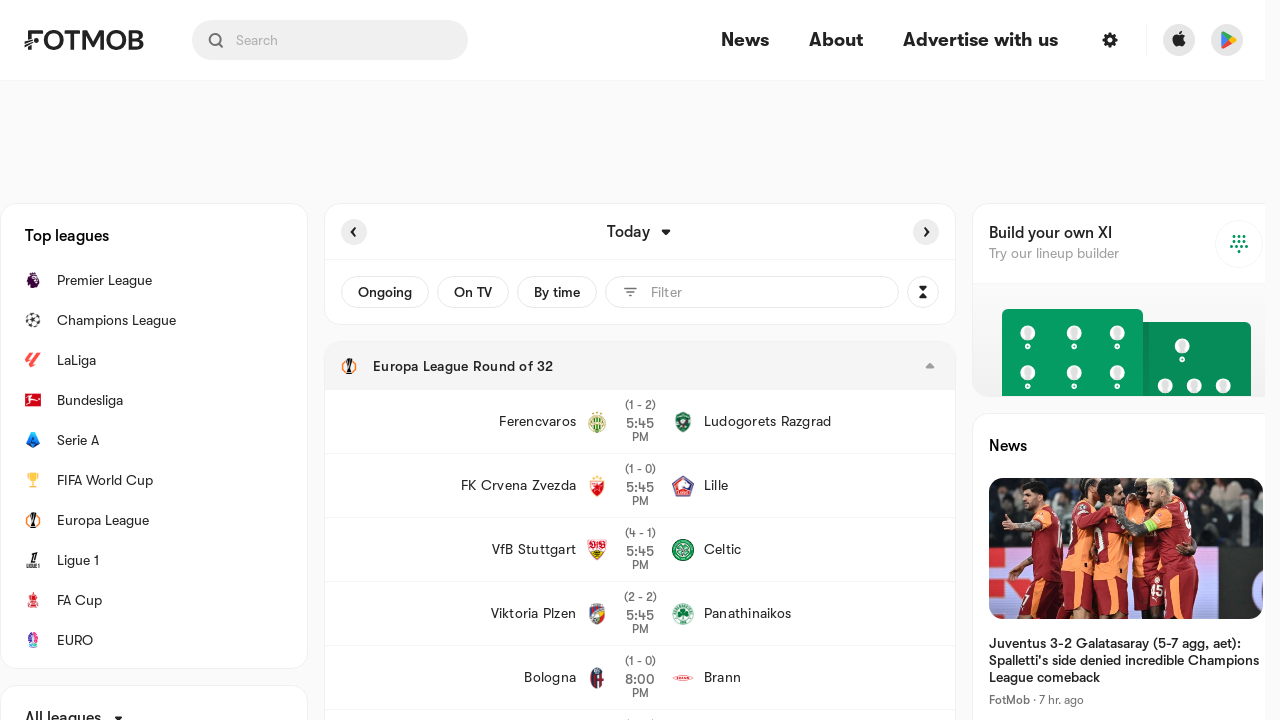

Maximized browser window to 1920x1080
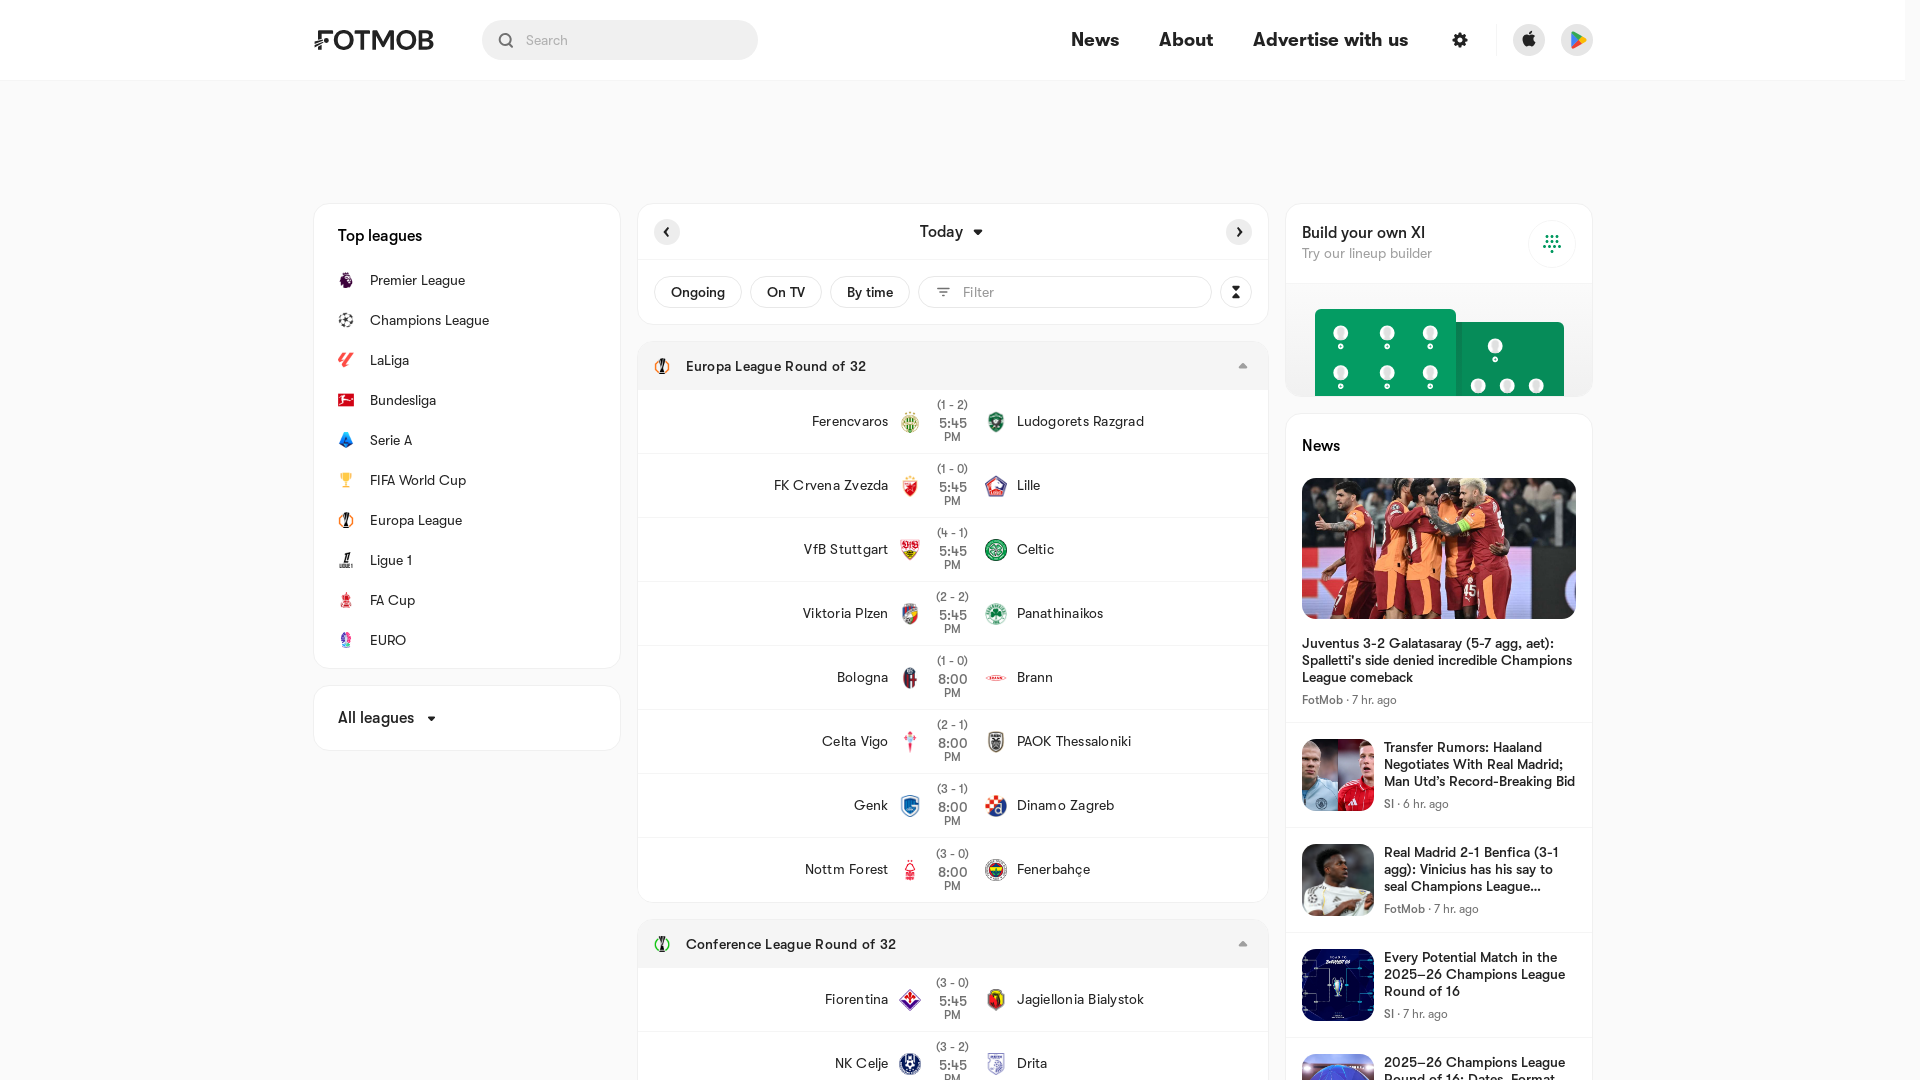

Refreshed the page
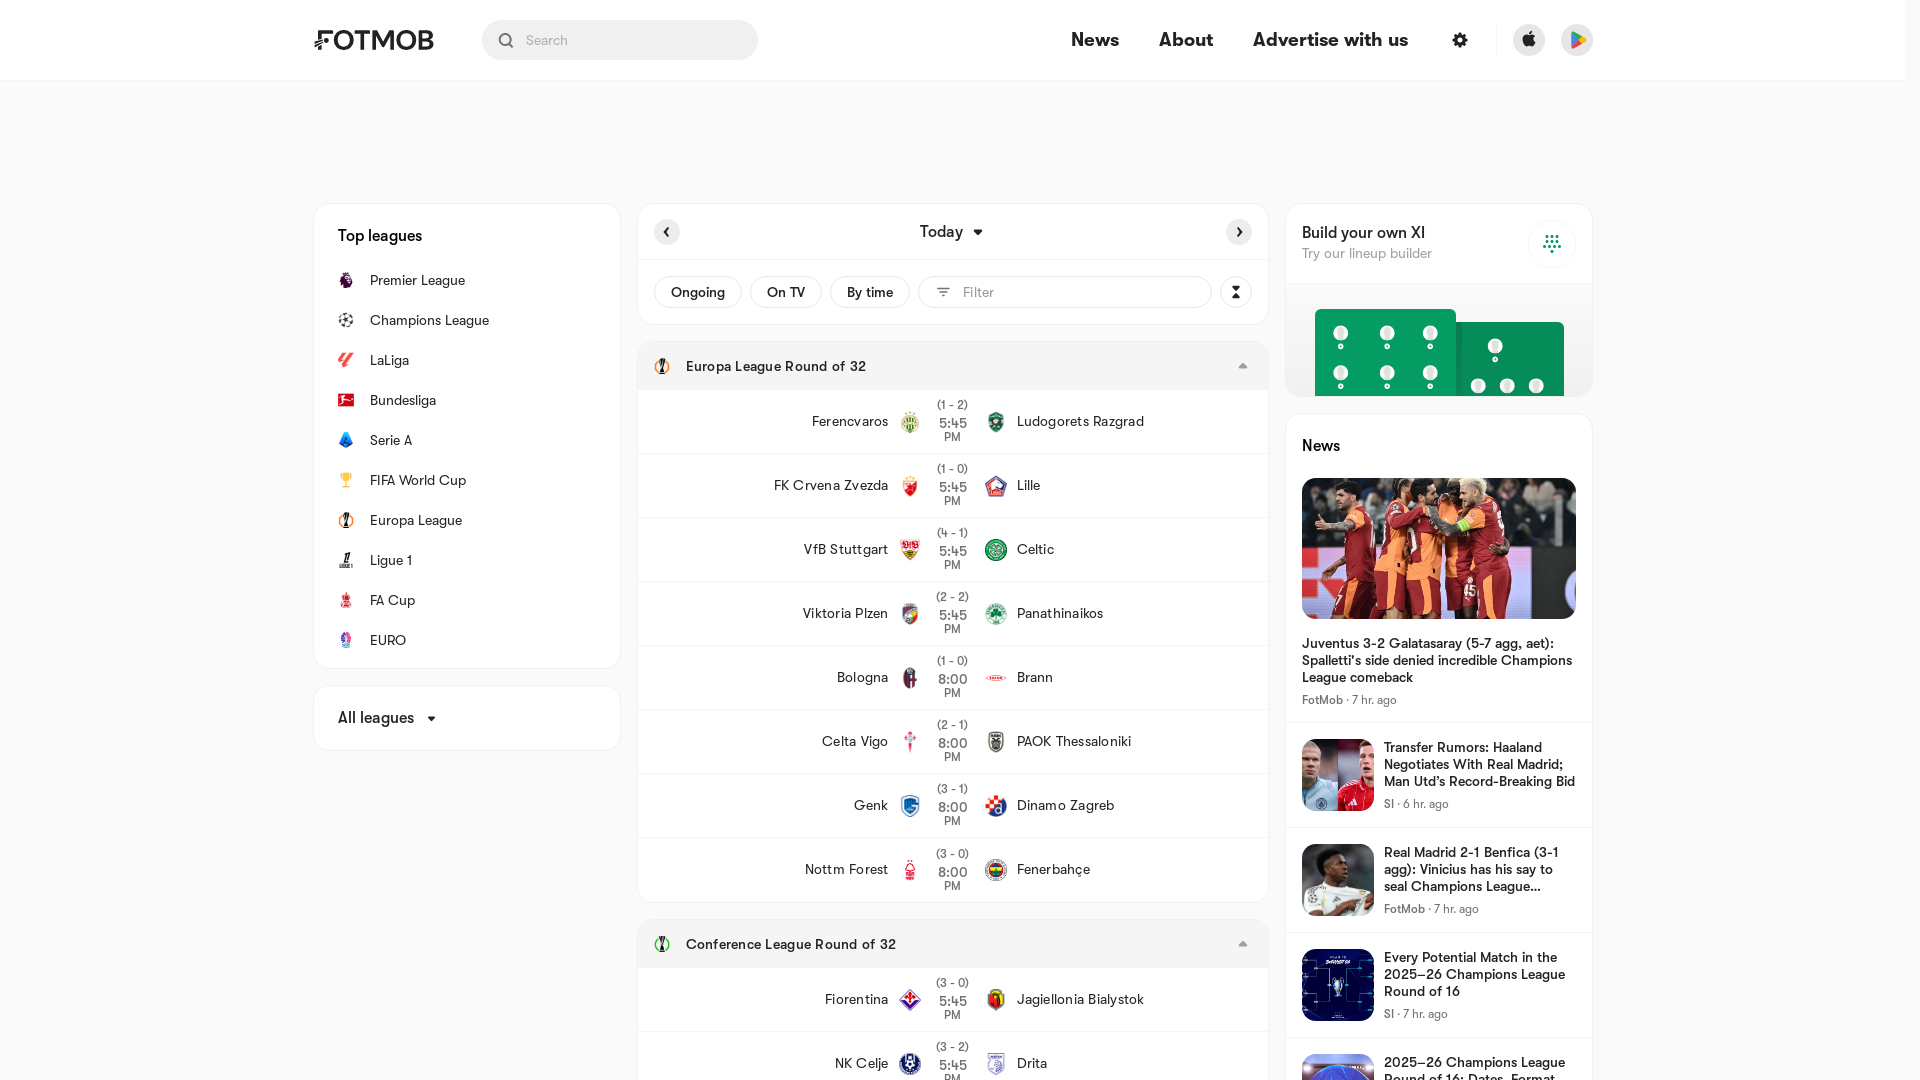

Page fully loaded (networkidle)
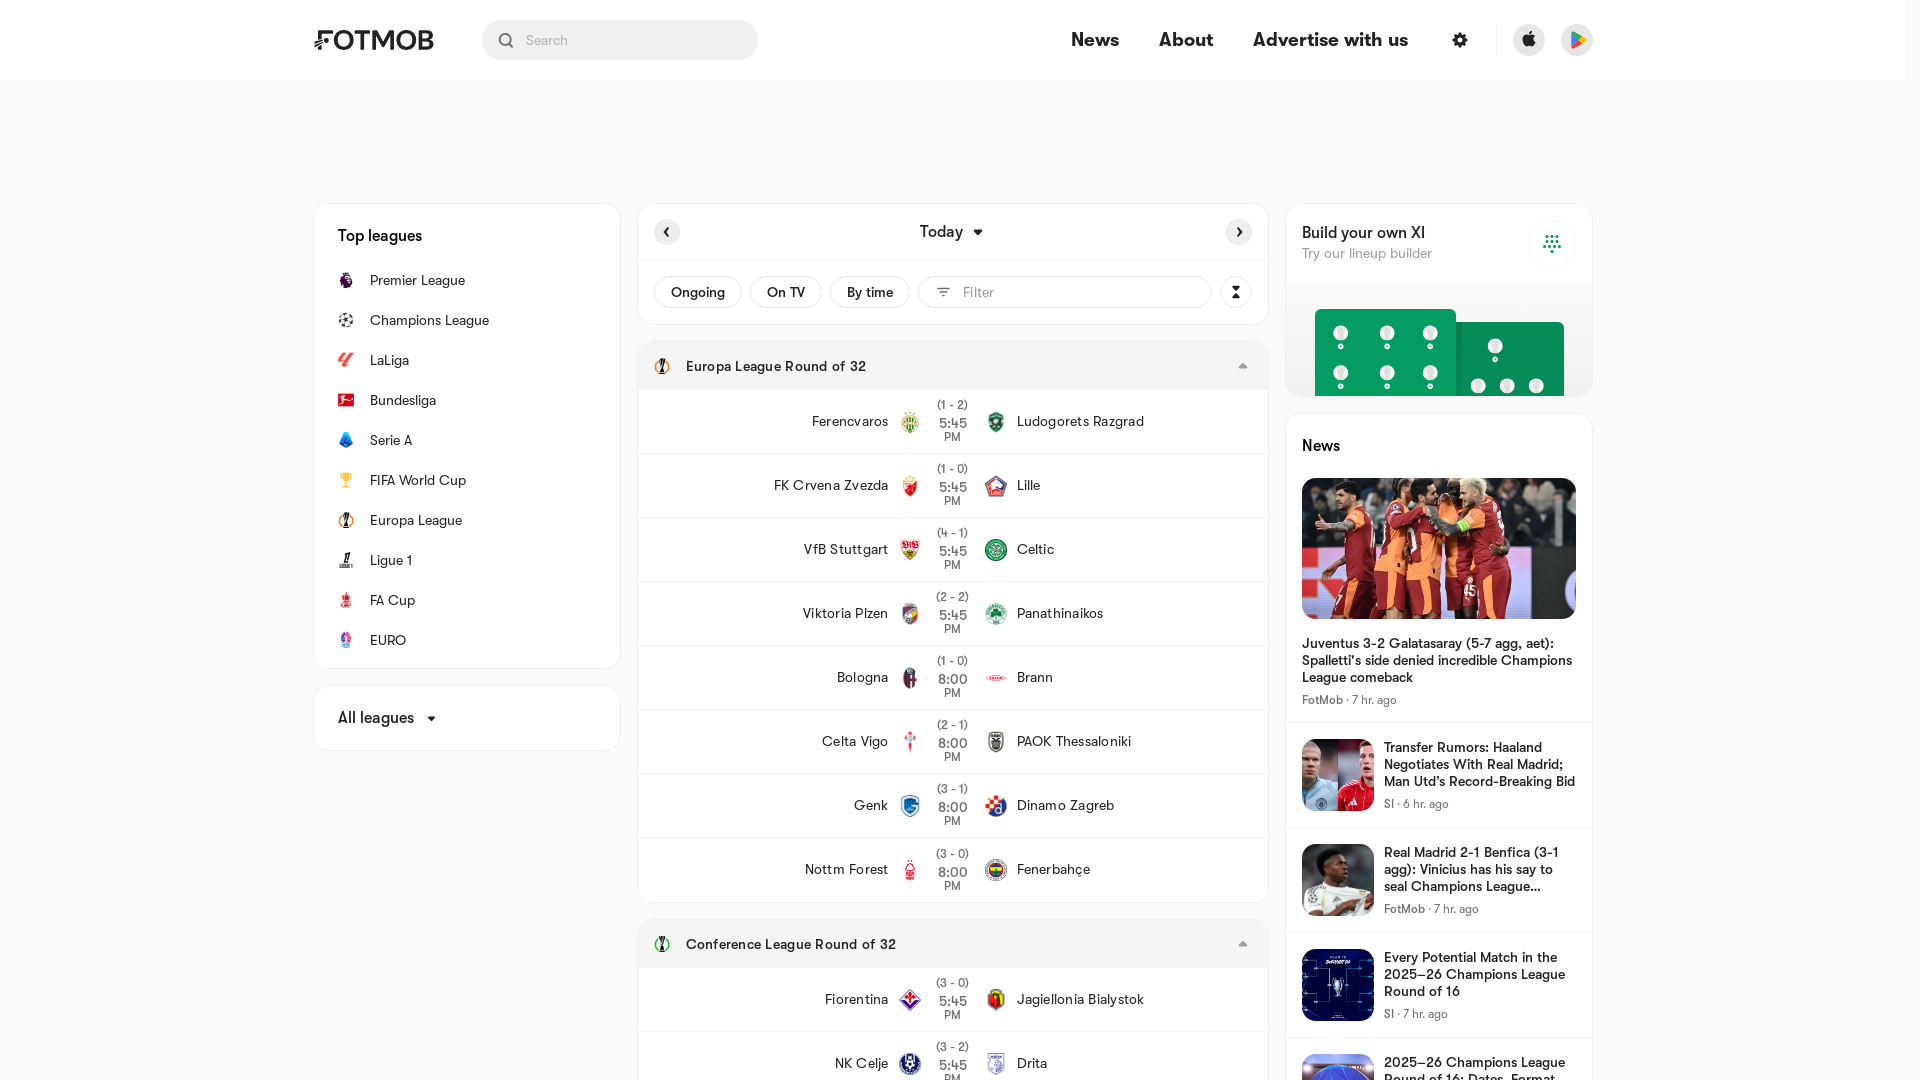

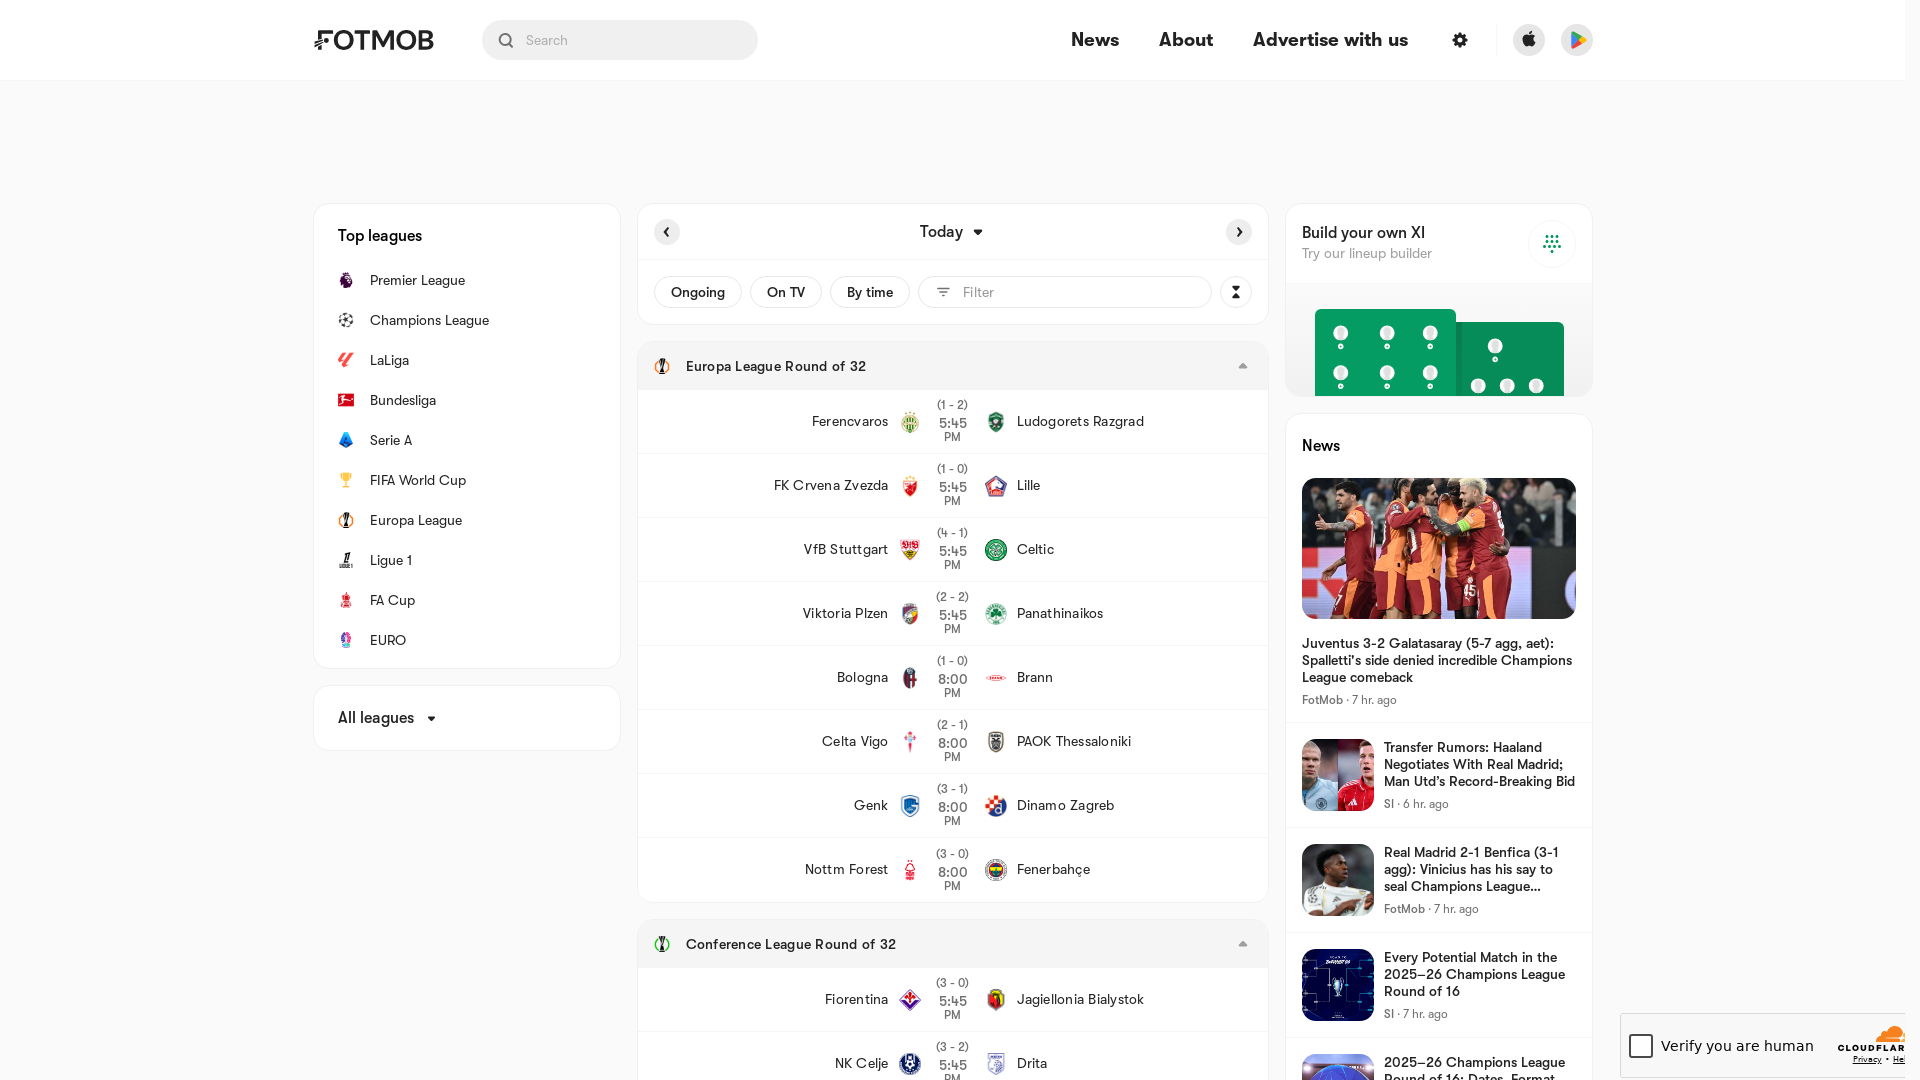